Tests date and time picker by selecting month, year, day and time from various dropdown menus.

Starting URL: https://demoqa.com/date-picker

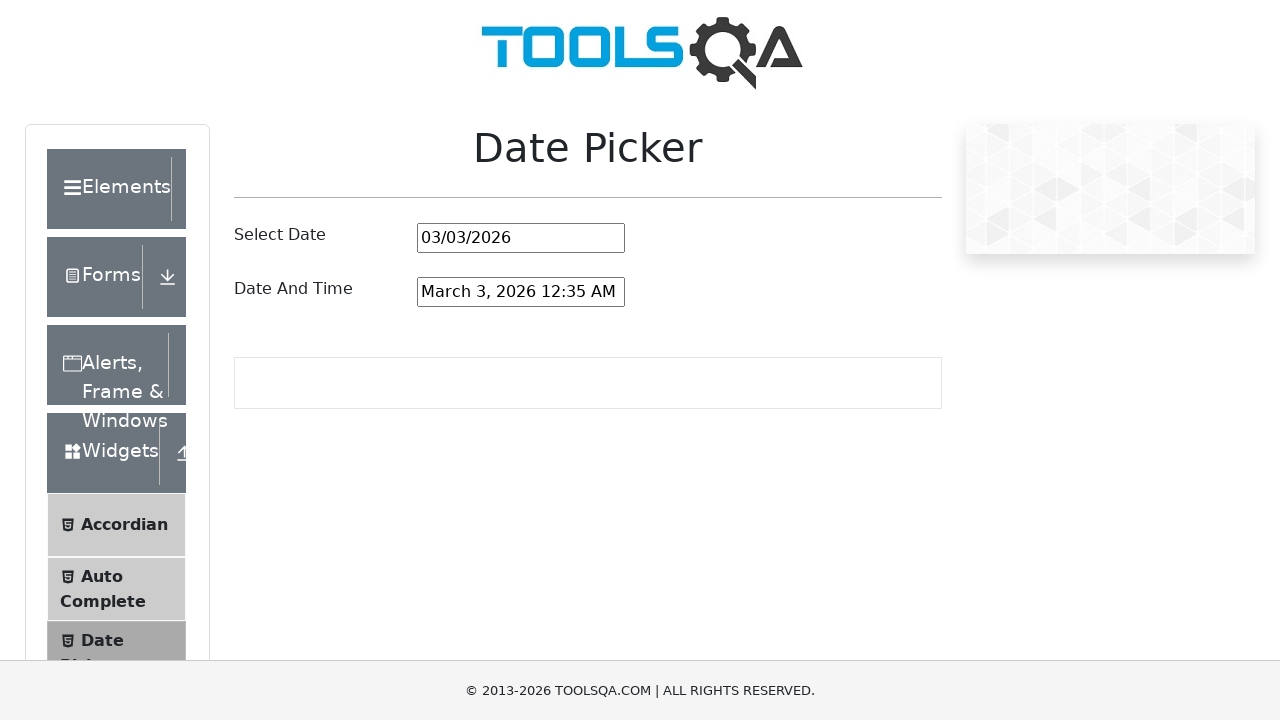

Clicked date and time picker input field at (521, 292) on #dateAndTimePickerInput
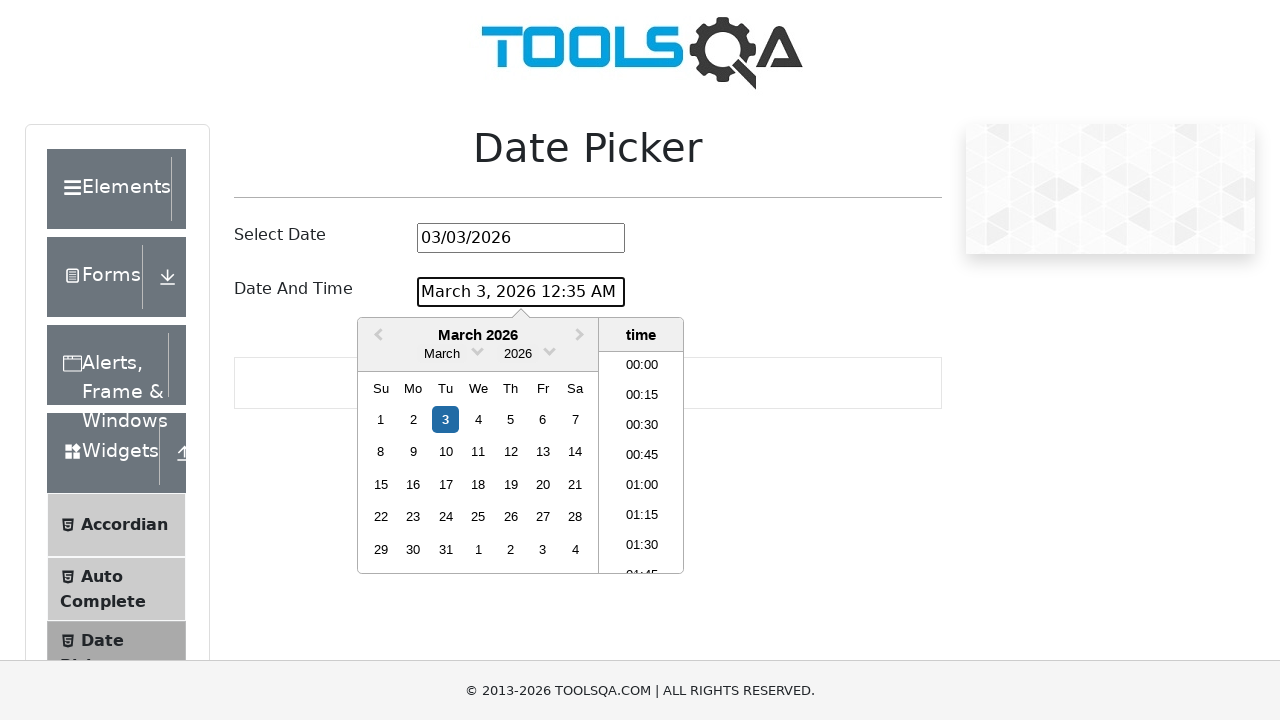

Clicked to open month selection dropdown at (478, 350) on .react-datepicker__month-read-view--down-arrow
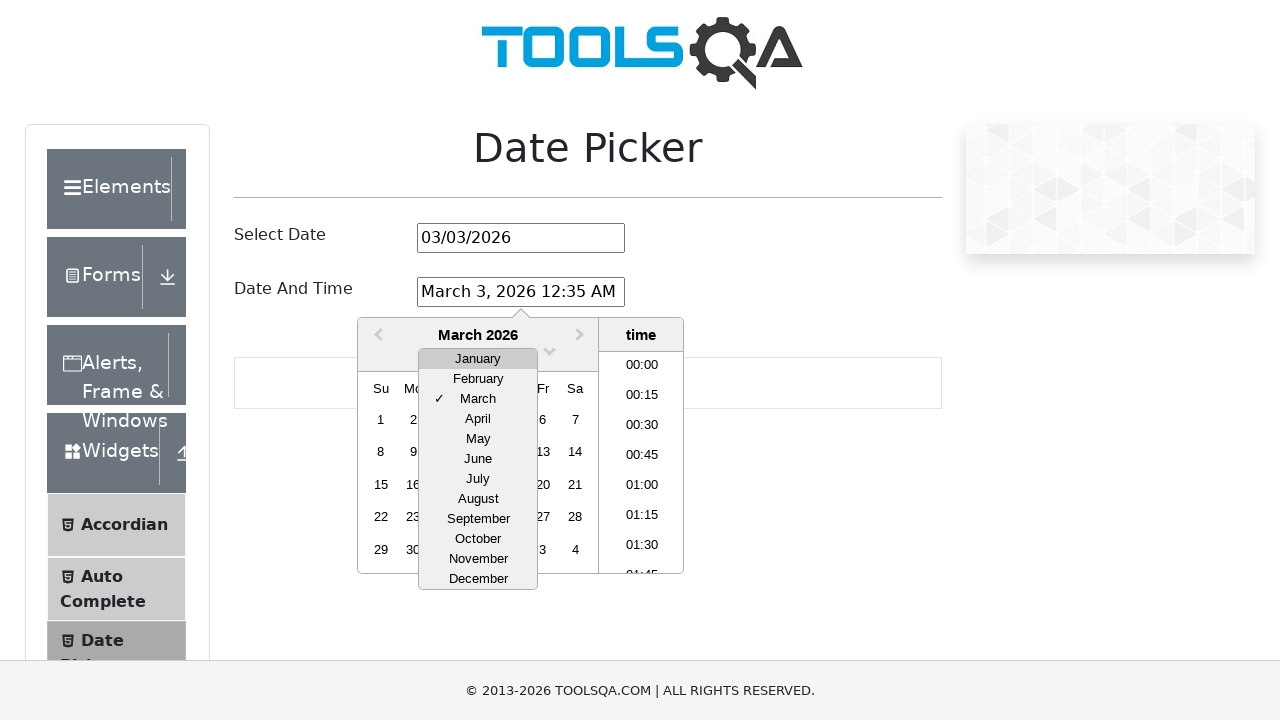

Selected March from month dropdown at (478, 399) on xpath=//div[contains(@class,'react-datepicker__month-option') and text()='March'
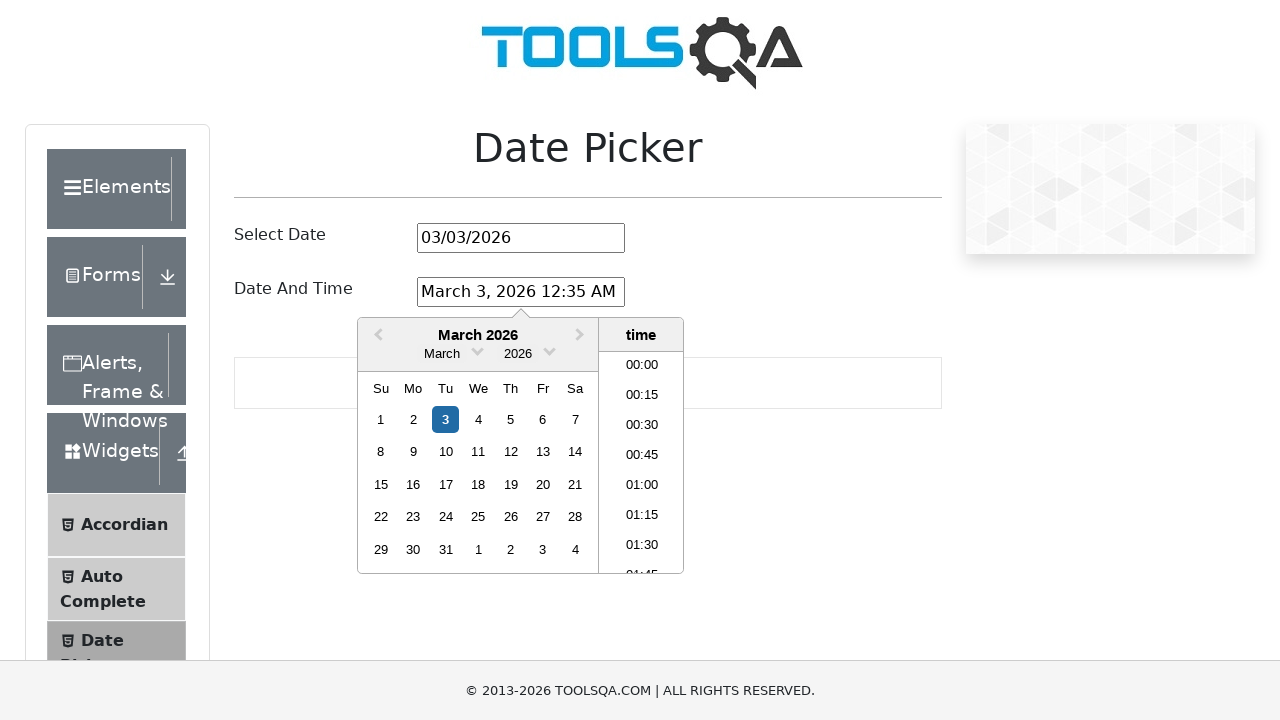

Clicked to open year selection dropdown at (550, 350) on .react-datepicker__year-read-view--down-arrow
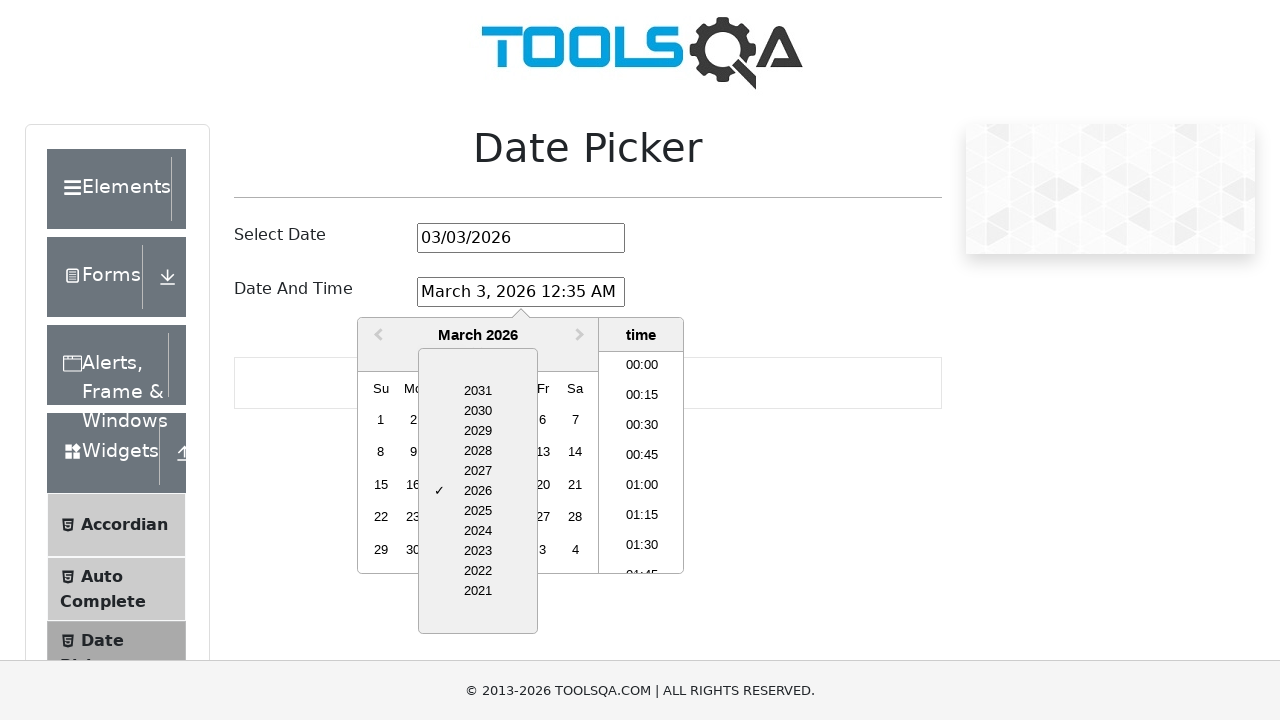

Selected 2028 from year dropdown at (478, 451) on xpath=//div[contains(@class,'react-datepicker__year-option') and text()='2028']
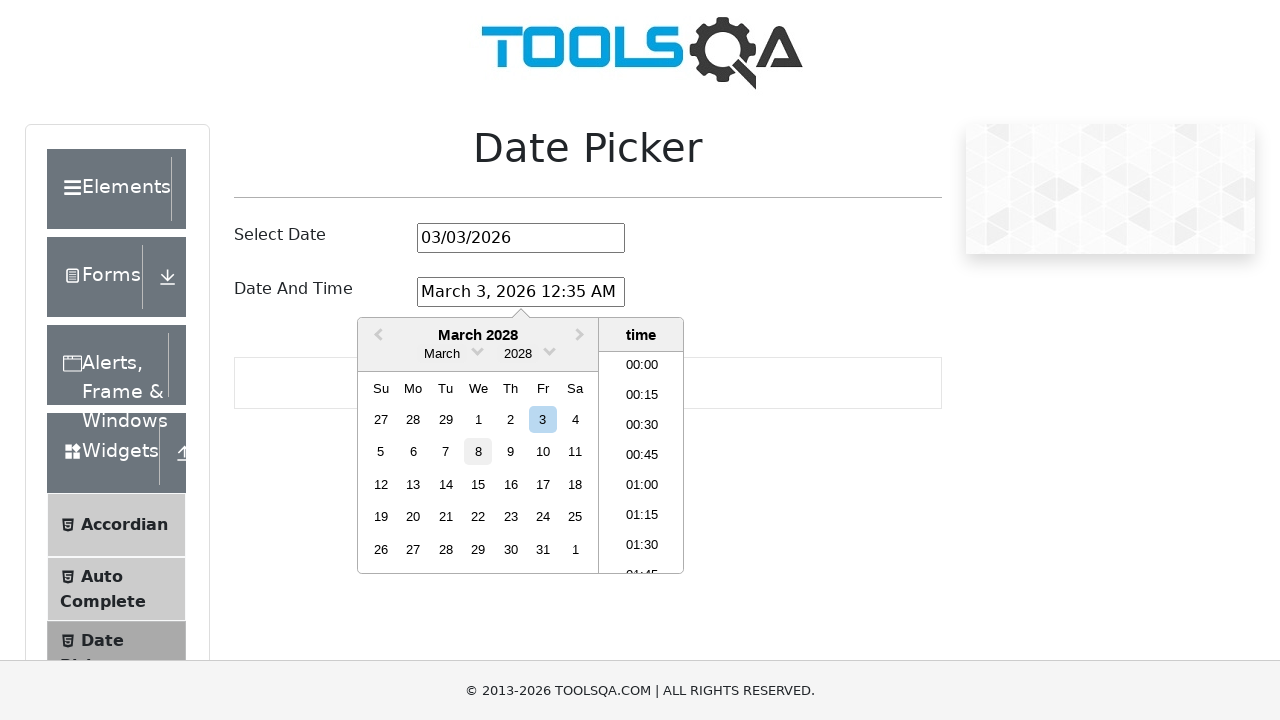

Selected day 15 (Wednesday, March 15th, 2028) at (478, 484) on xpath=//div[contains(@aria-label,'Choose Wednesday, March 15th, 2028')]
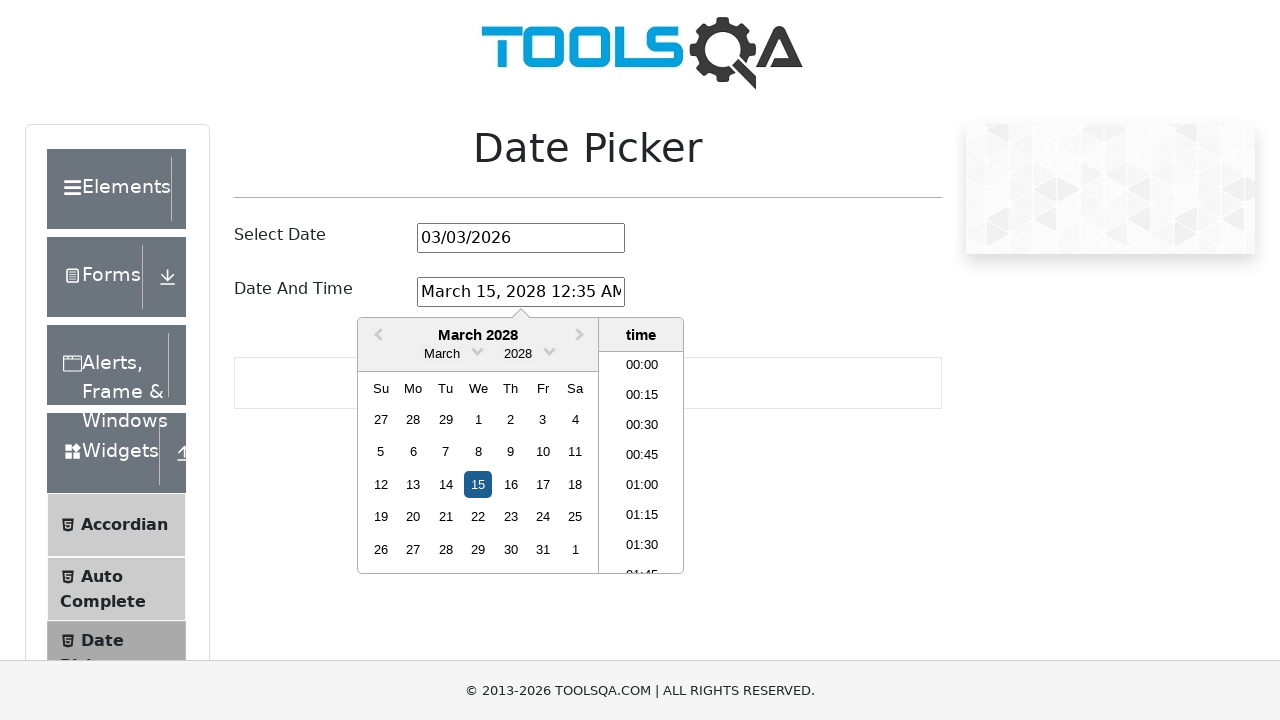

Selected time 21:00 (9:00 PM) at (642, 462) on xpath=//li[normalize-space()='21:00']
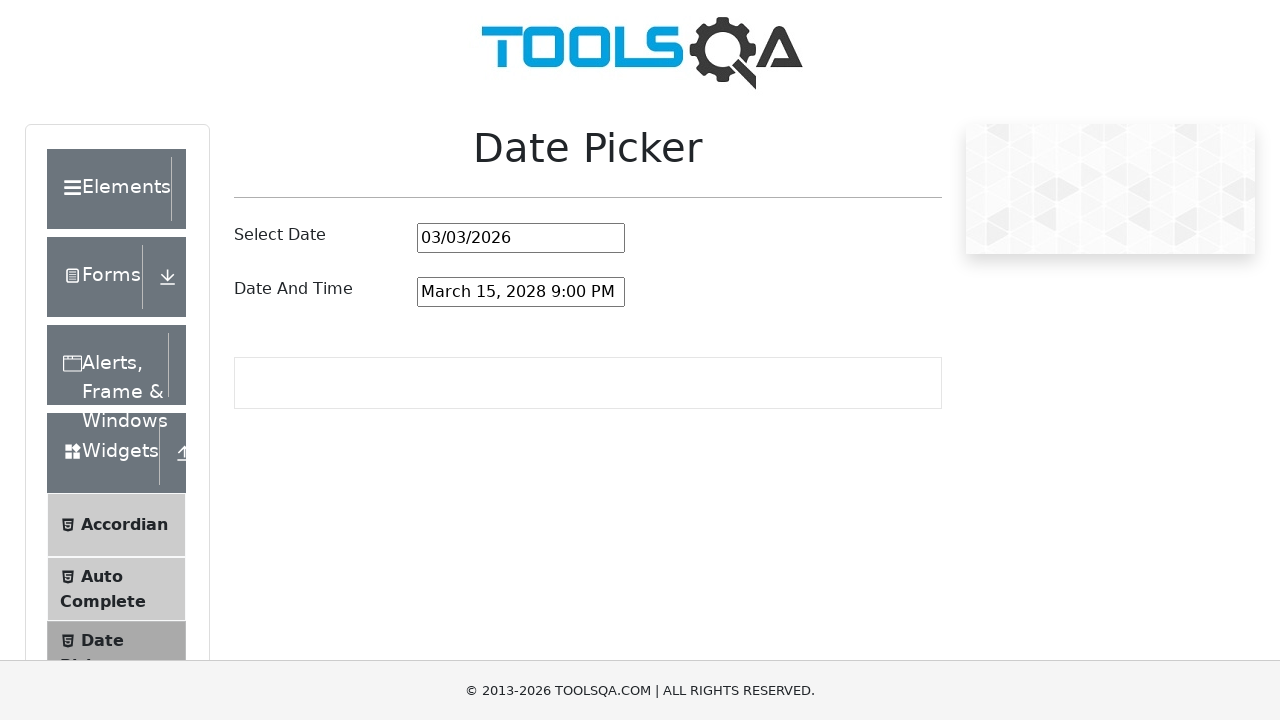

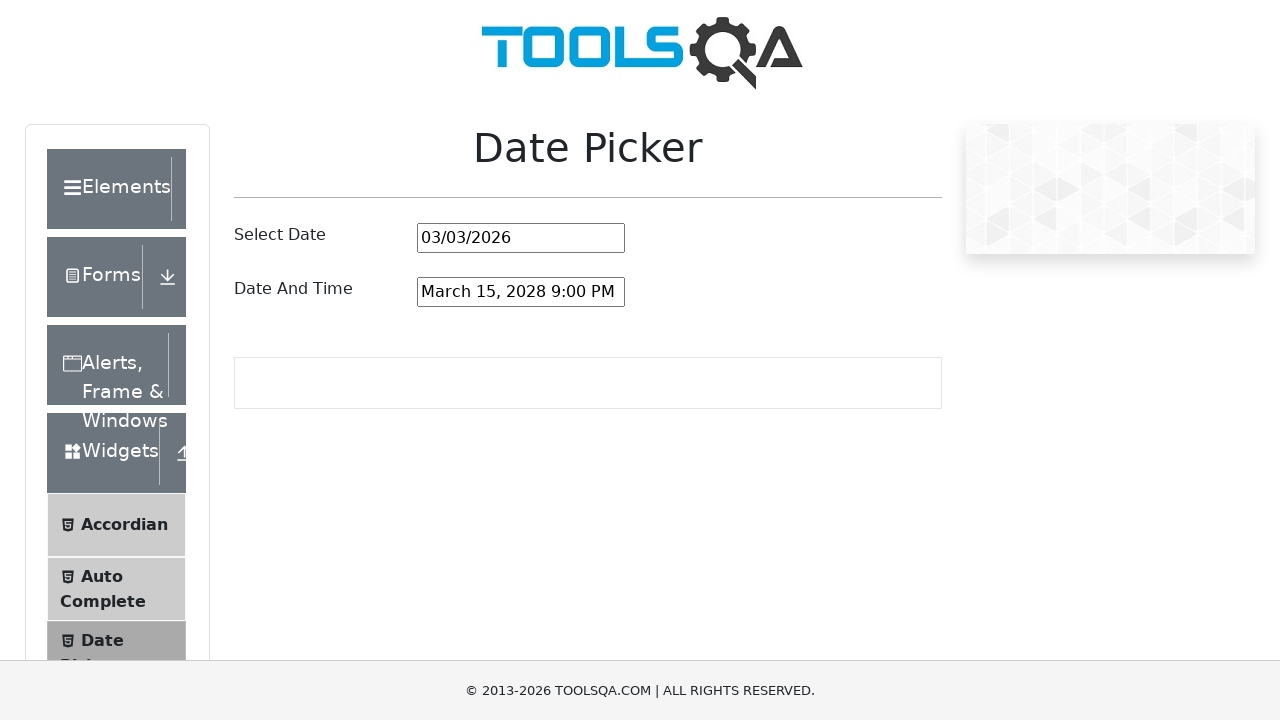